Tests that the page header matches the expected name "Challenging DOM"

Starting URL: http://the-internet.herokuapp.com/challenging_dom

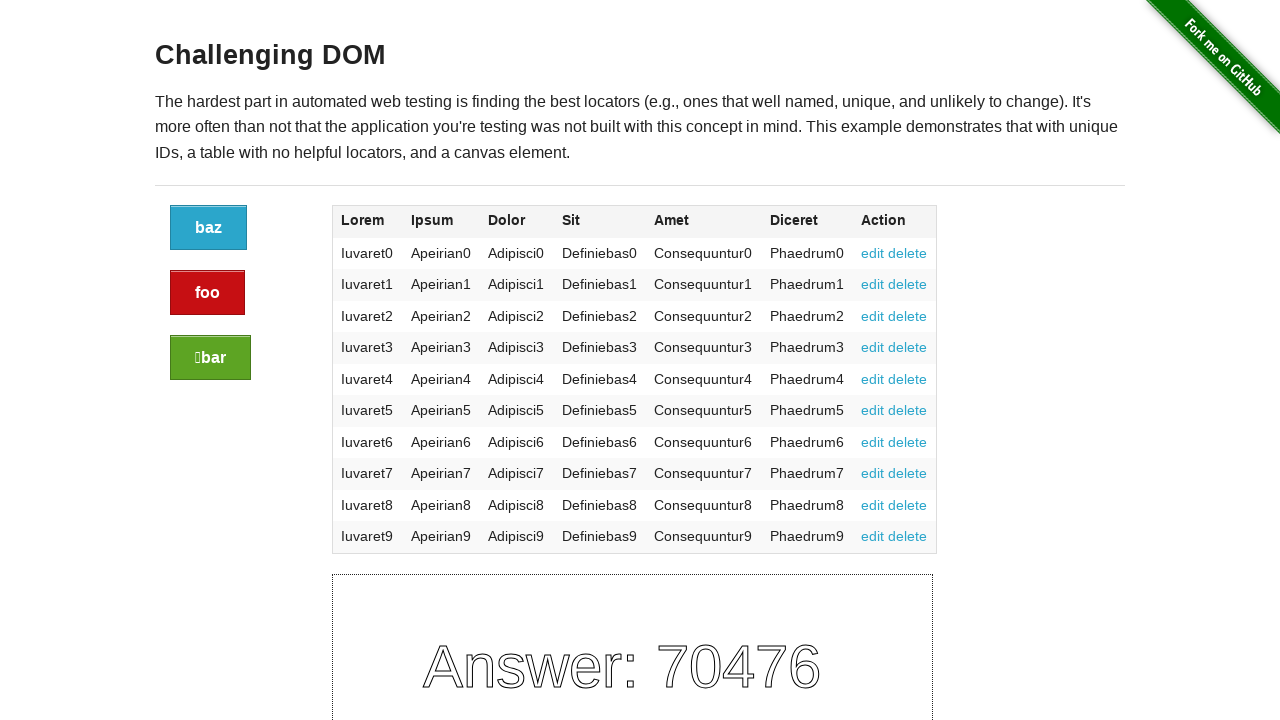

Navigated to the Challenging DOM page
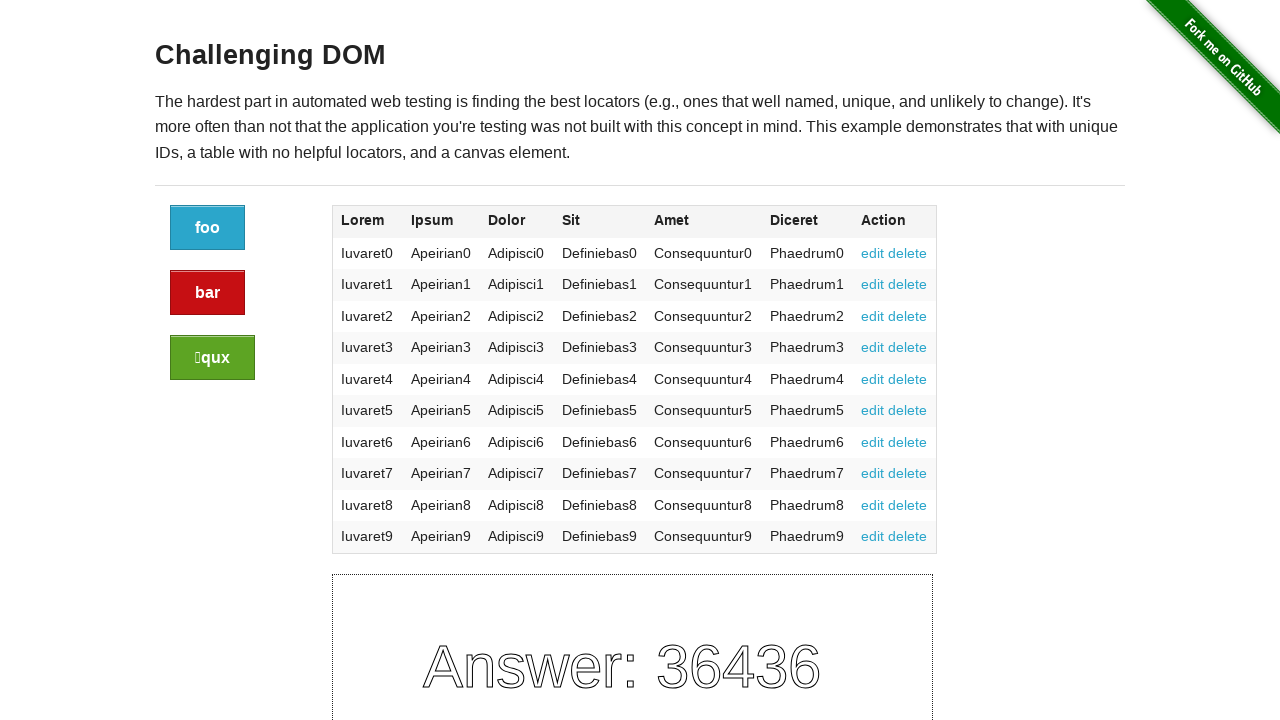

Located the page header element
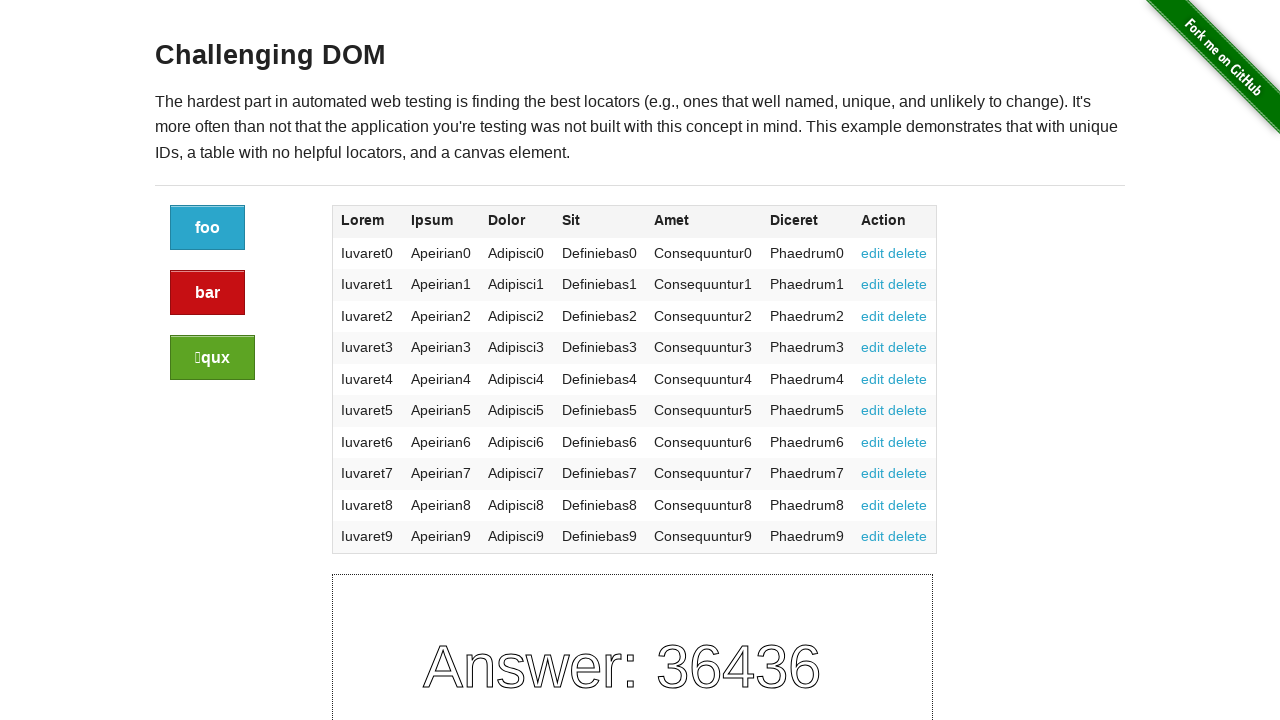

Verified page header text matches 'Challenging DOM'
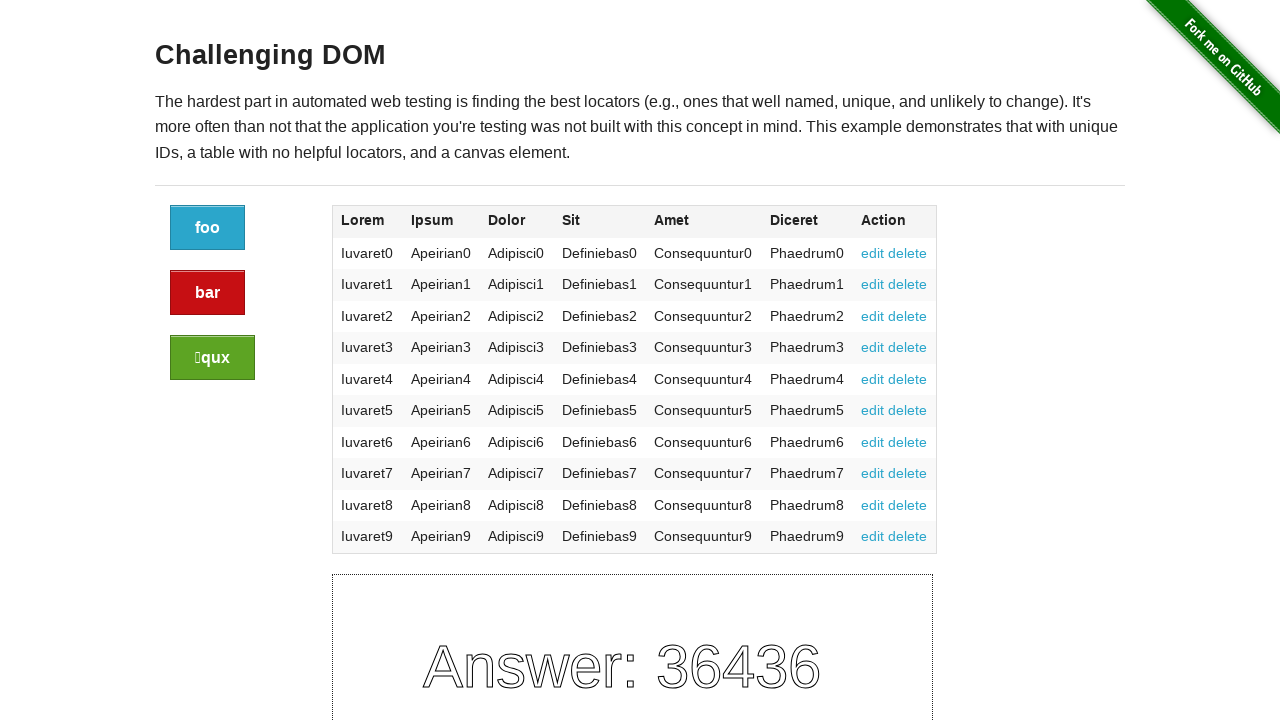

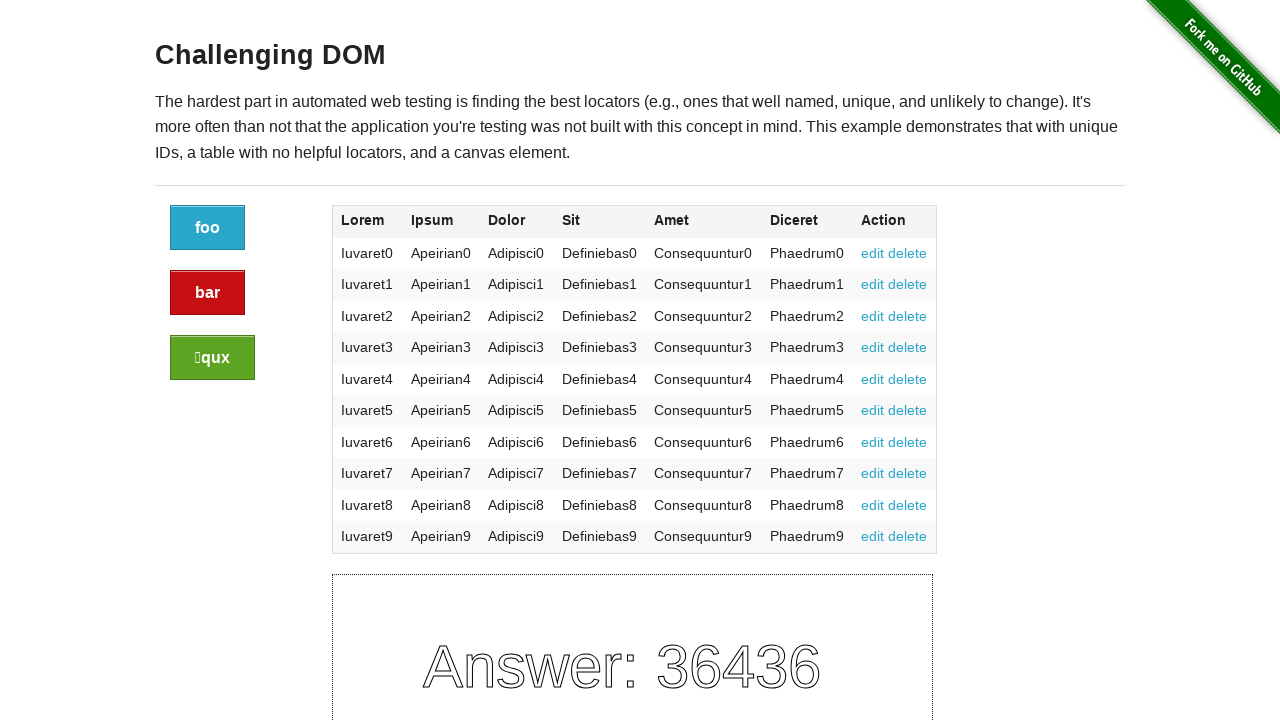